Tests number input field functionality by entering values, clearing, and entering new values

Starting URL: http://the-internet.herokuapp.com/inputs

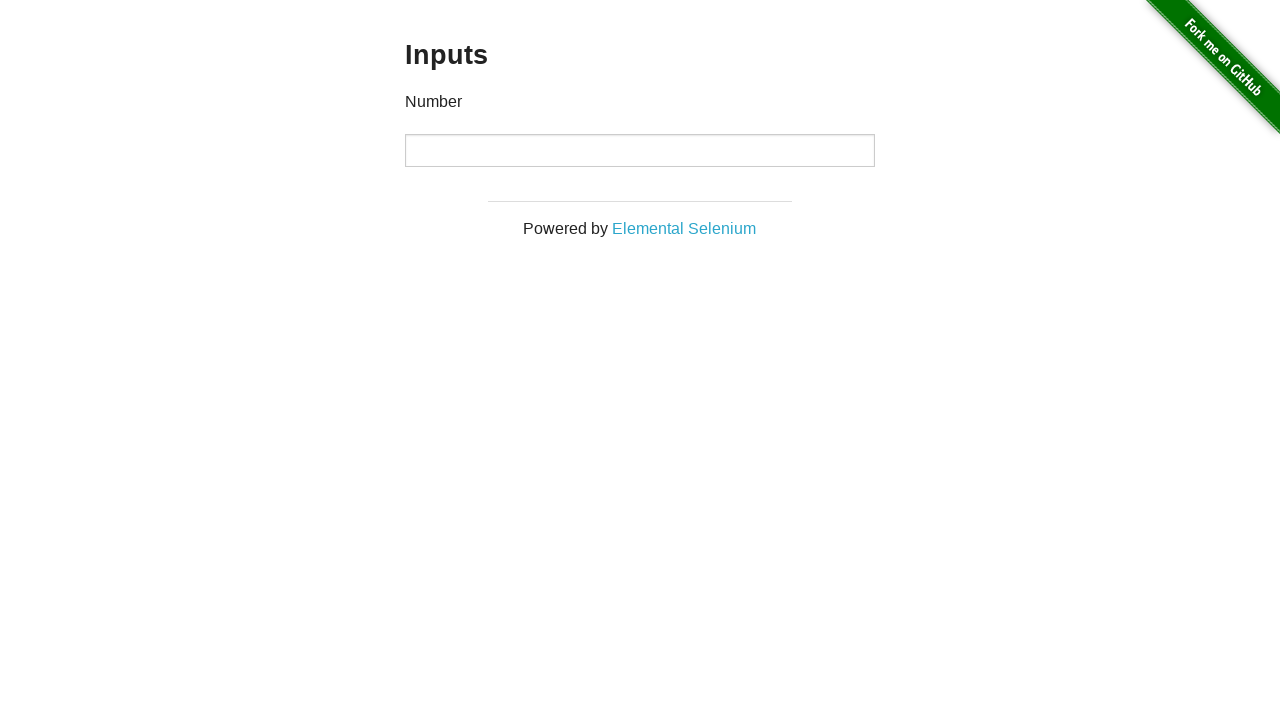

Located number input field
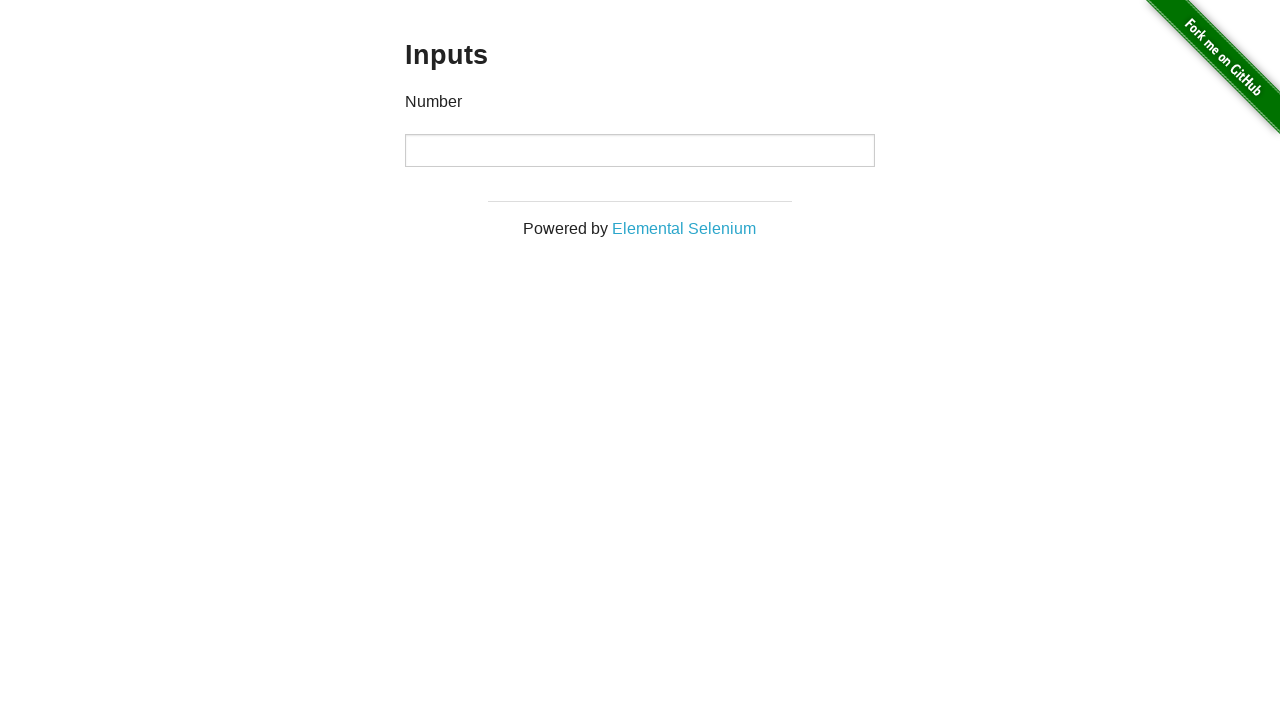

Entered initial value '1000' into number input field on #content > div > div > div > input[type=number]
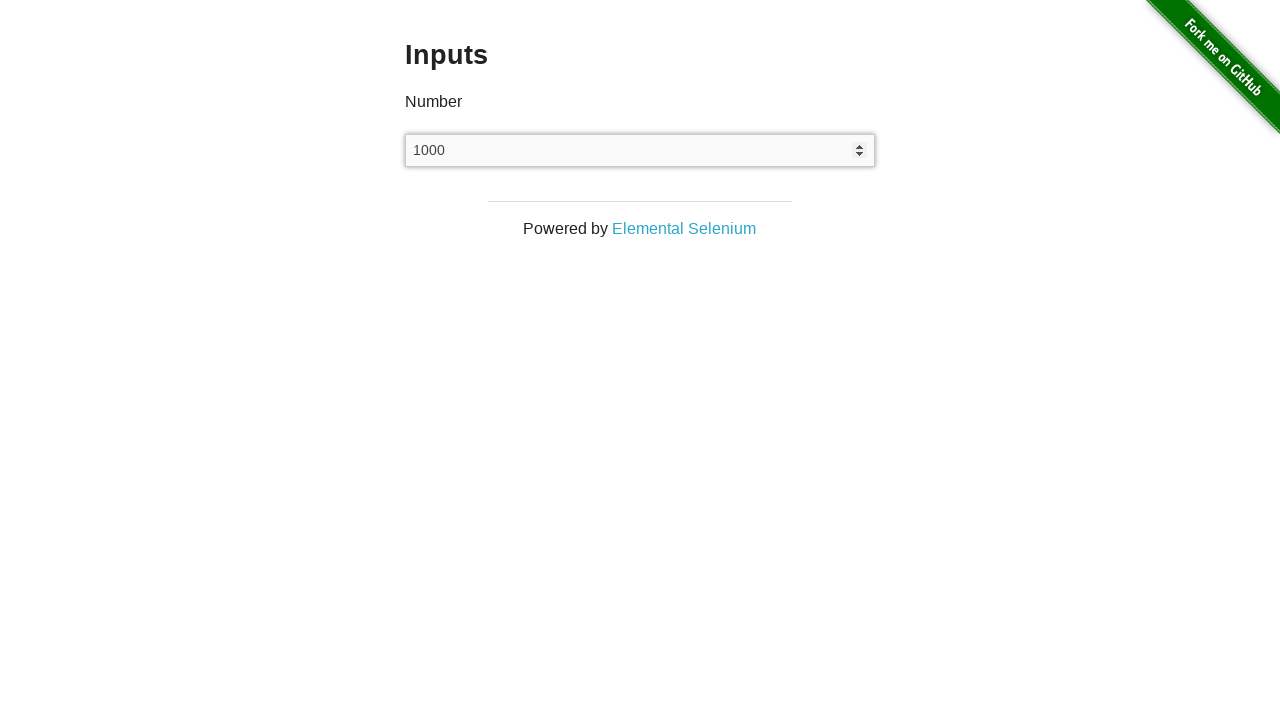

Cleared the number input field on #content > div > div > div > input[type=number]
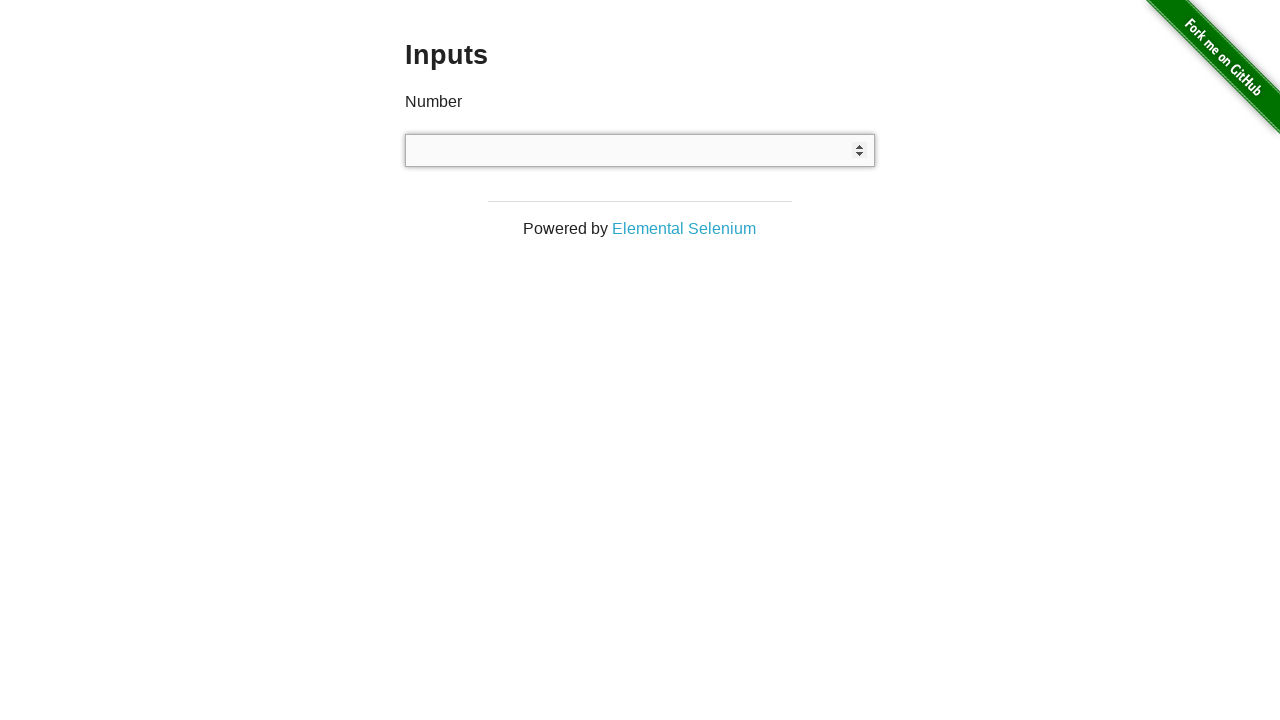

Entered new value '999' into number input field on #content > div > div > div > input[type=number]
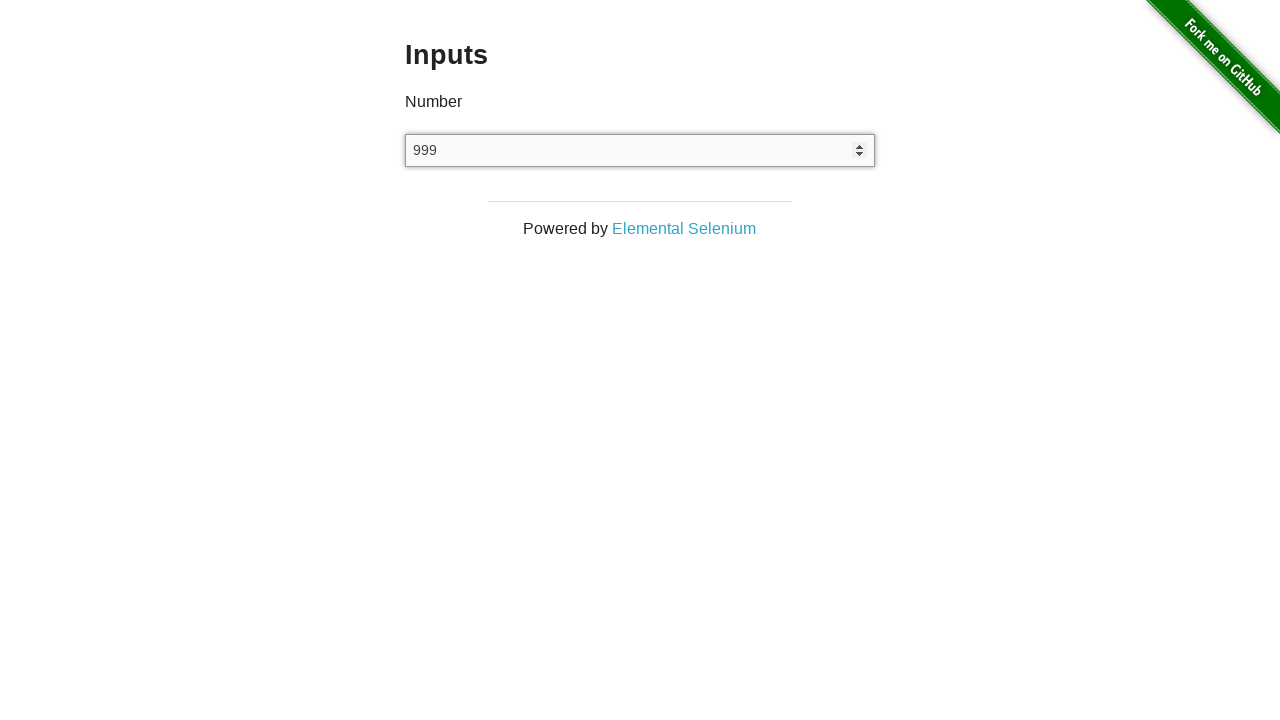

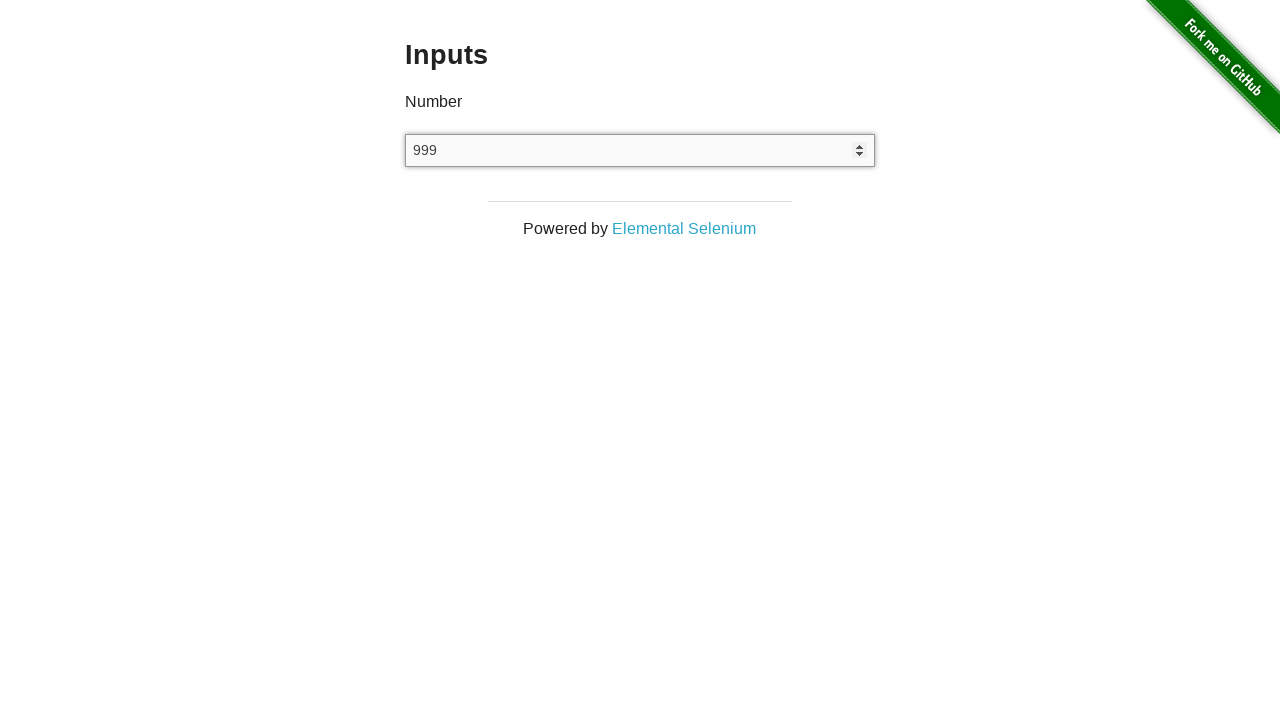